Tests radio button selection on a dropdown practice page by clicking the round trip radio button option

Starting URL: https://rahulshettyacademy.com/dropdownsPractise/

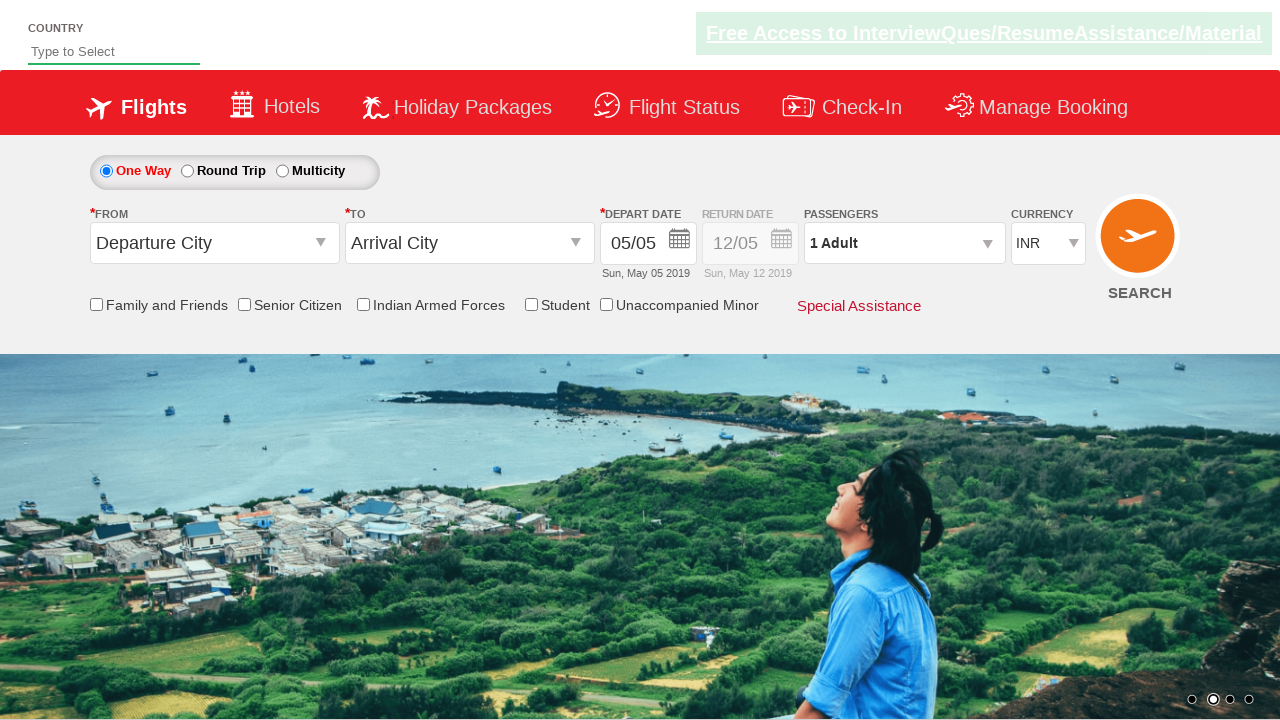

Navigated to dropdowns practice page
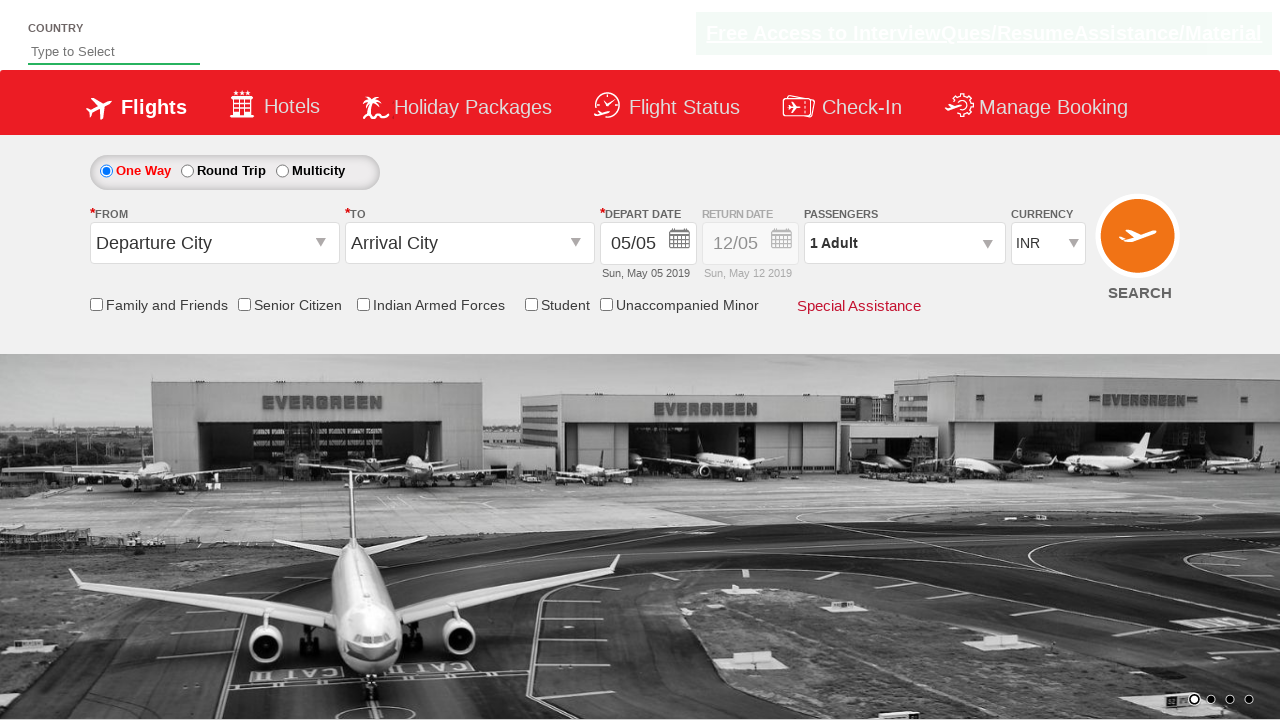

Clicked the round trip radio button option at (187, 171) on #ctl00_mainContent_rbtnl_Trip_1
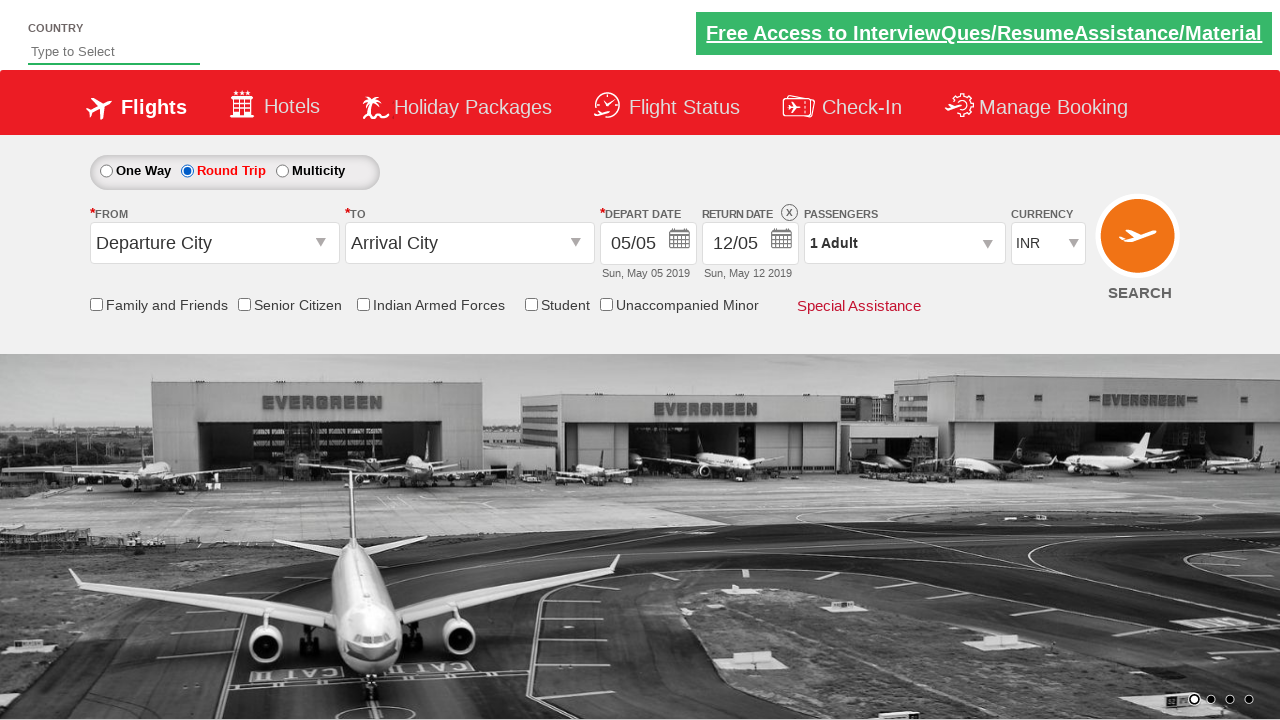

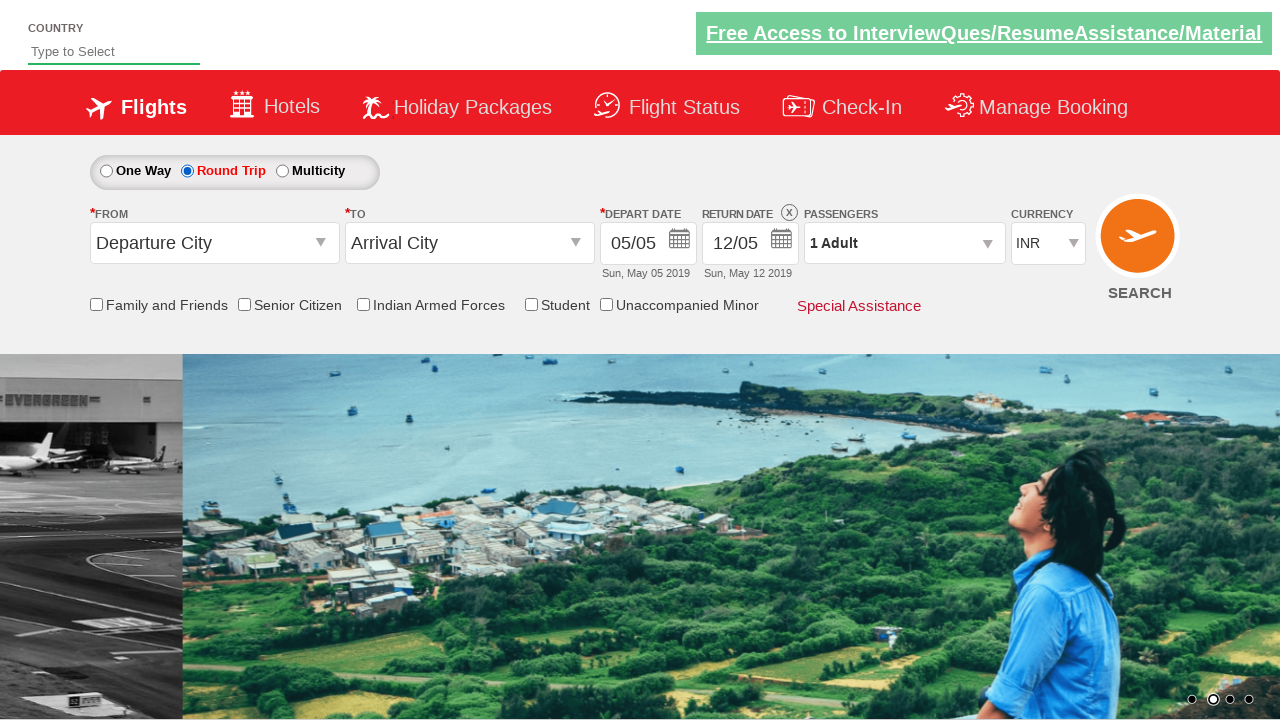